Tests checkbox and radio button interactions on a Selenium practice page, including checking multiple checkboxes, selecting radio buttons, and verifying the results

Starting URL: https://savkk.github.io/selenium-practice/

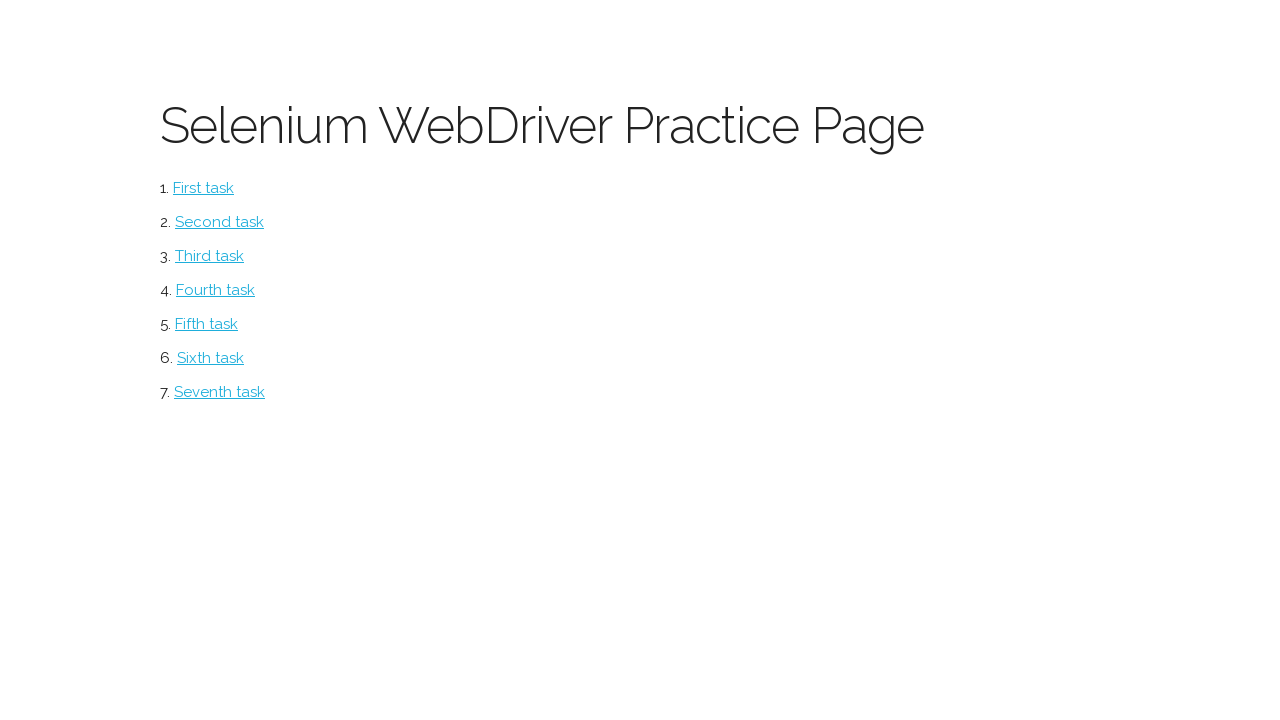

Clicked on checkbox task section at (220, 222) on xpath=//*[@id="checkbox"]
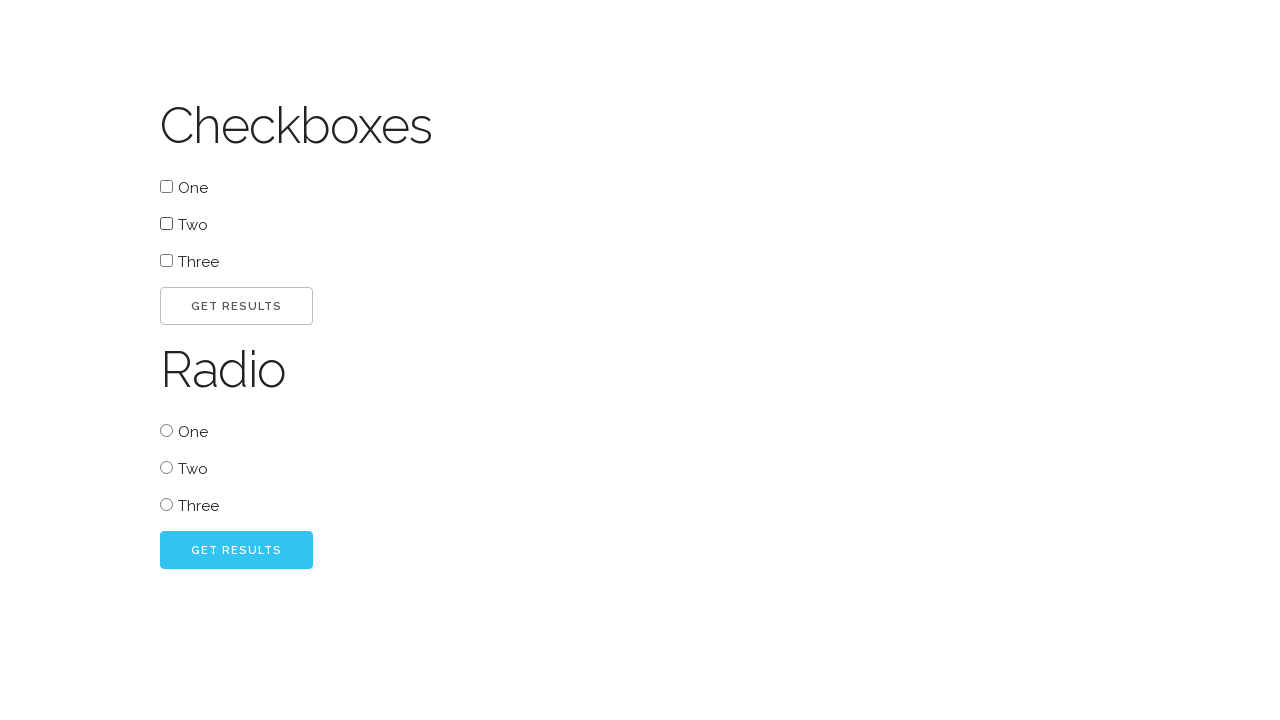

Checked first checkbox (one) at (166, 186) on xpath=//*[@id="one"]
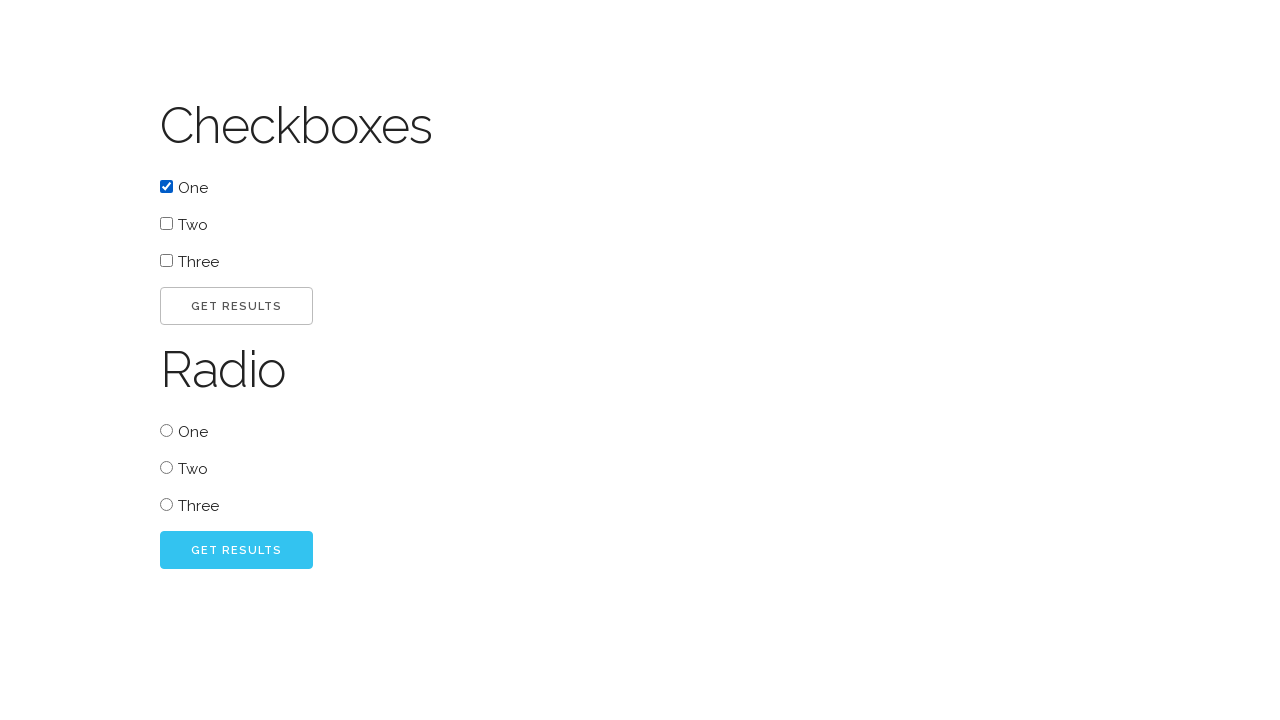

Checked second checkbox (two) at (166, 224) on xpath=//*[@id="two"]
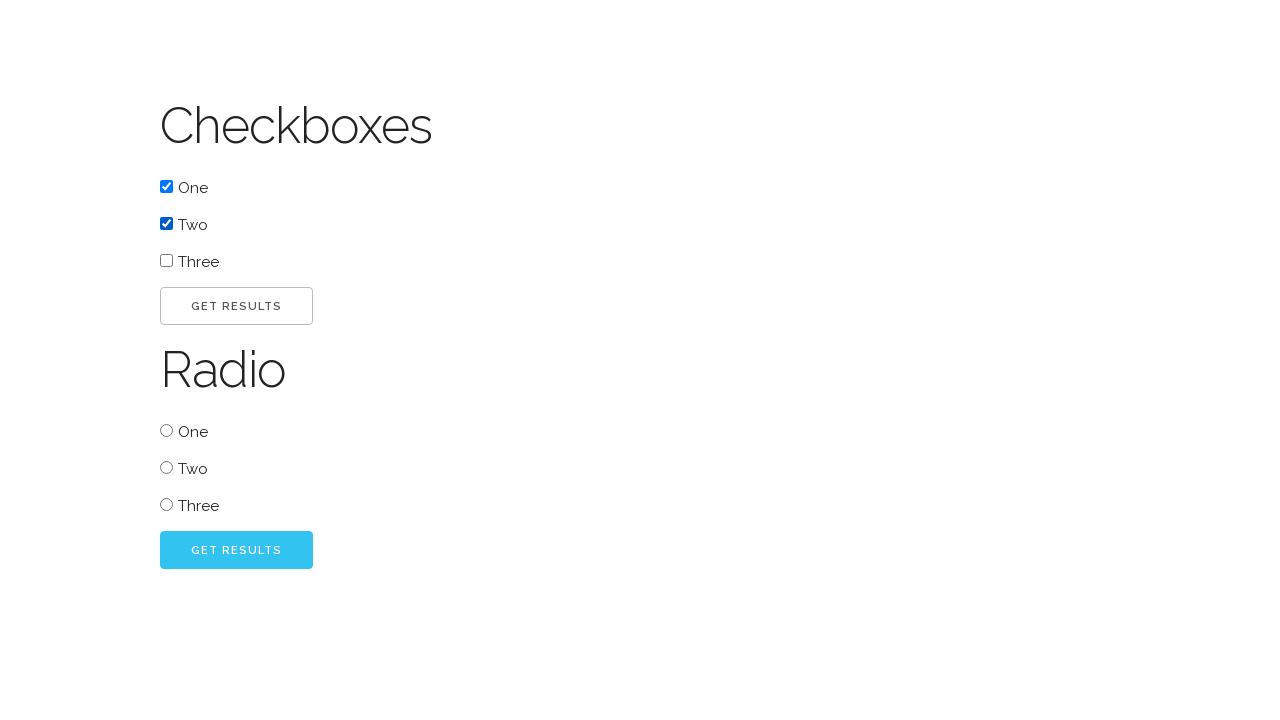

Clicked Get Result button for checkboxes at (236, 306) on xpath=//*[@id="go"]
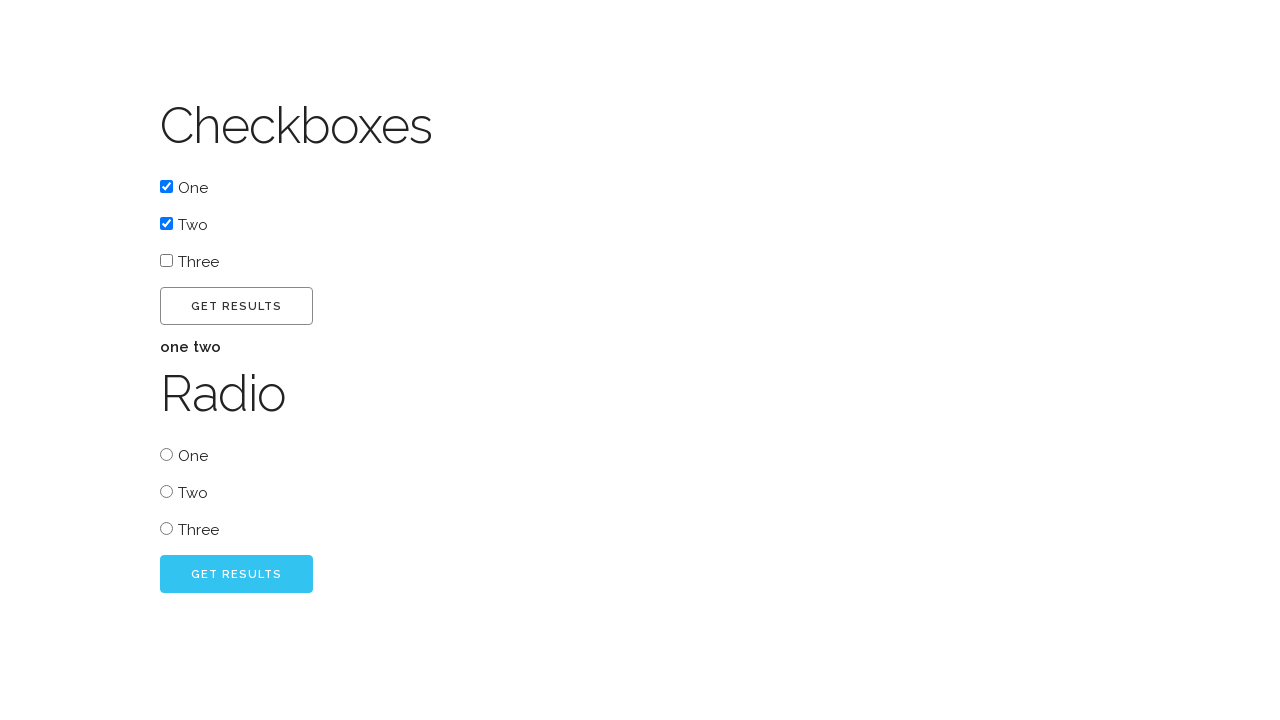

Verified checkbox result text 'one two' appeared
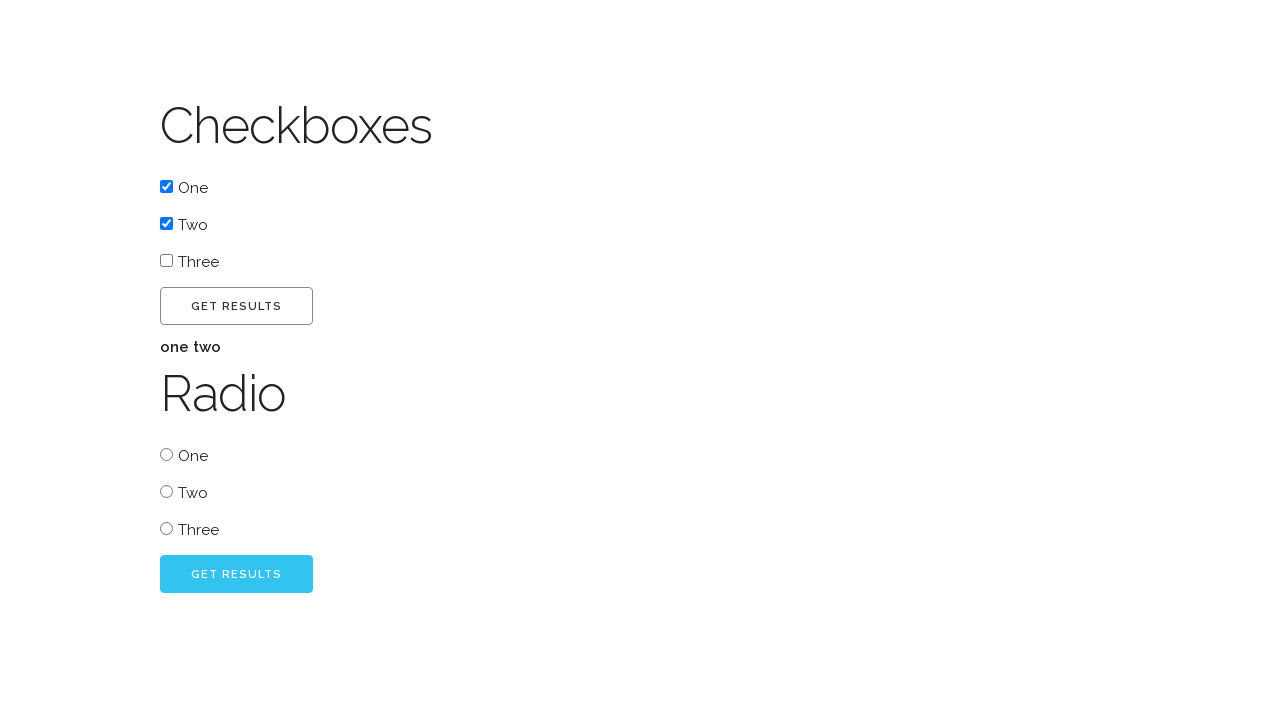

Selected third radio button at (166, 528) on xpath=//*[@id="radio_three"]
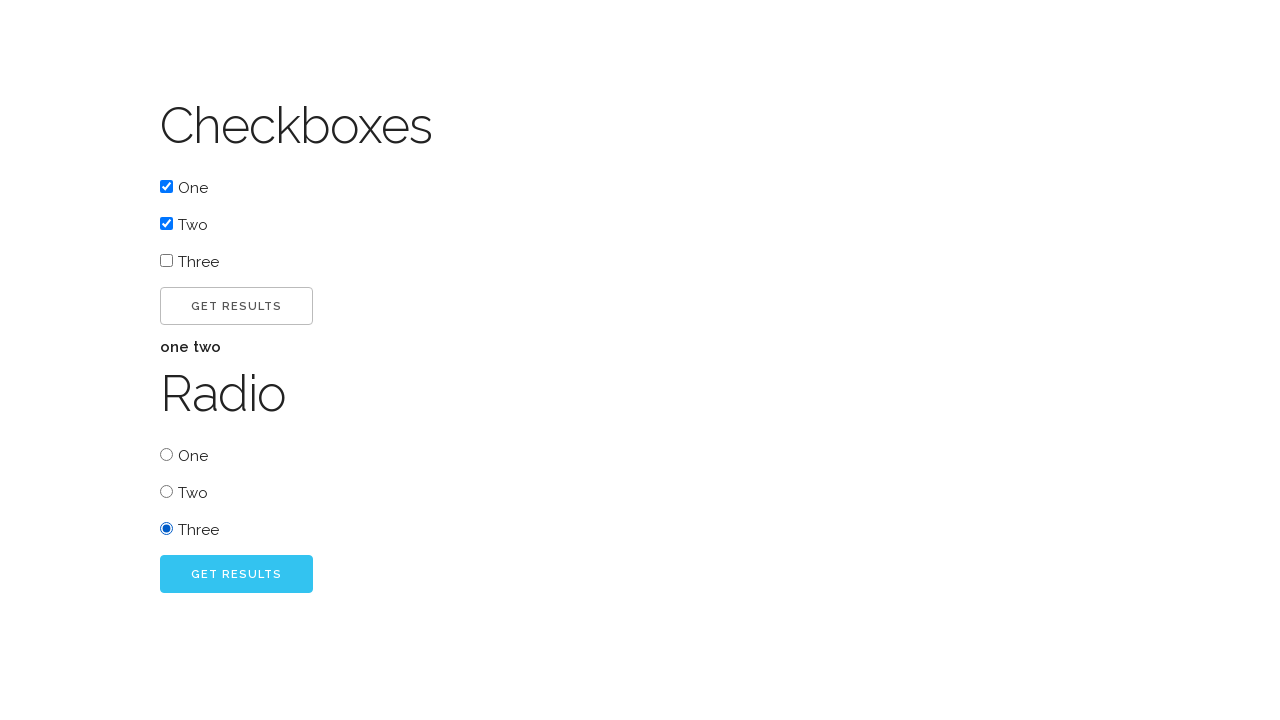

Clicked Get Result button for radio buttons at (236, 574) on xpath=//*[@id="radio_go"]
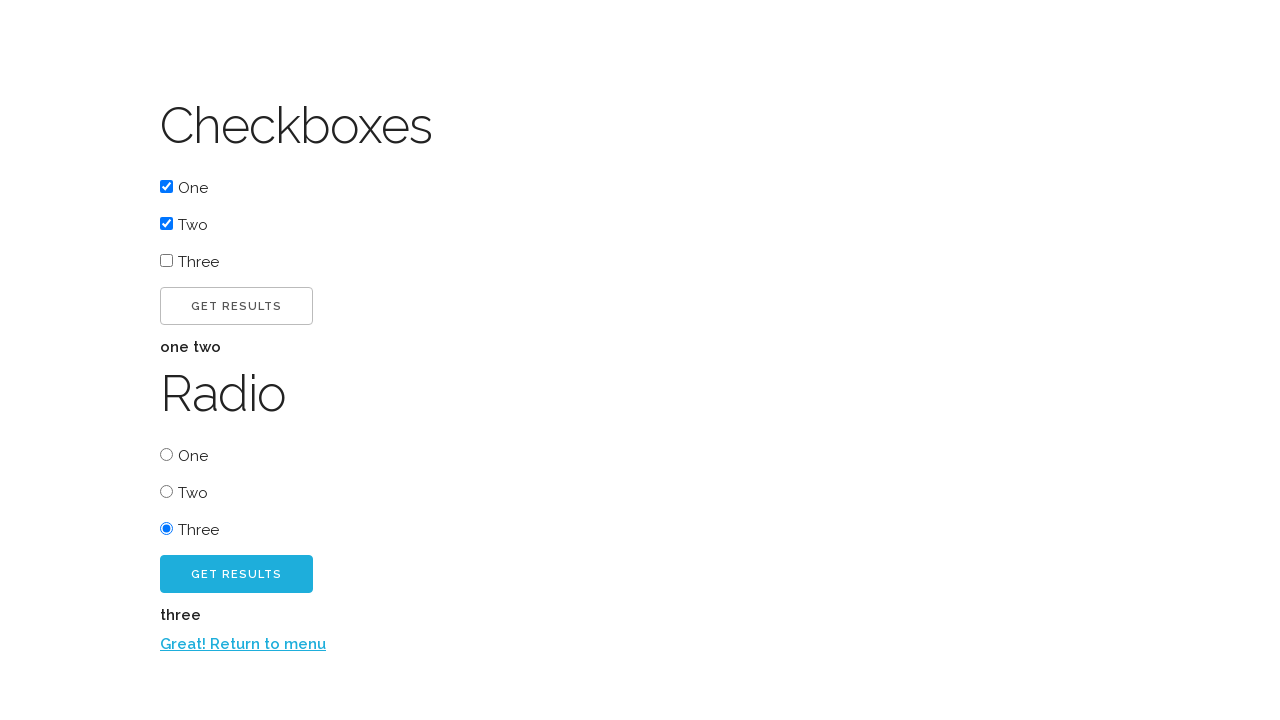

Verified radio button result text 'three' appeared
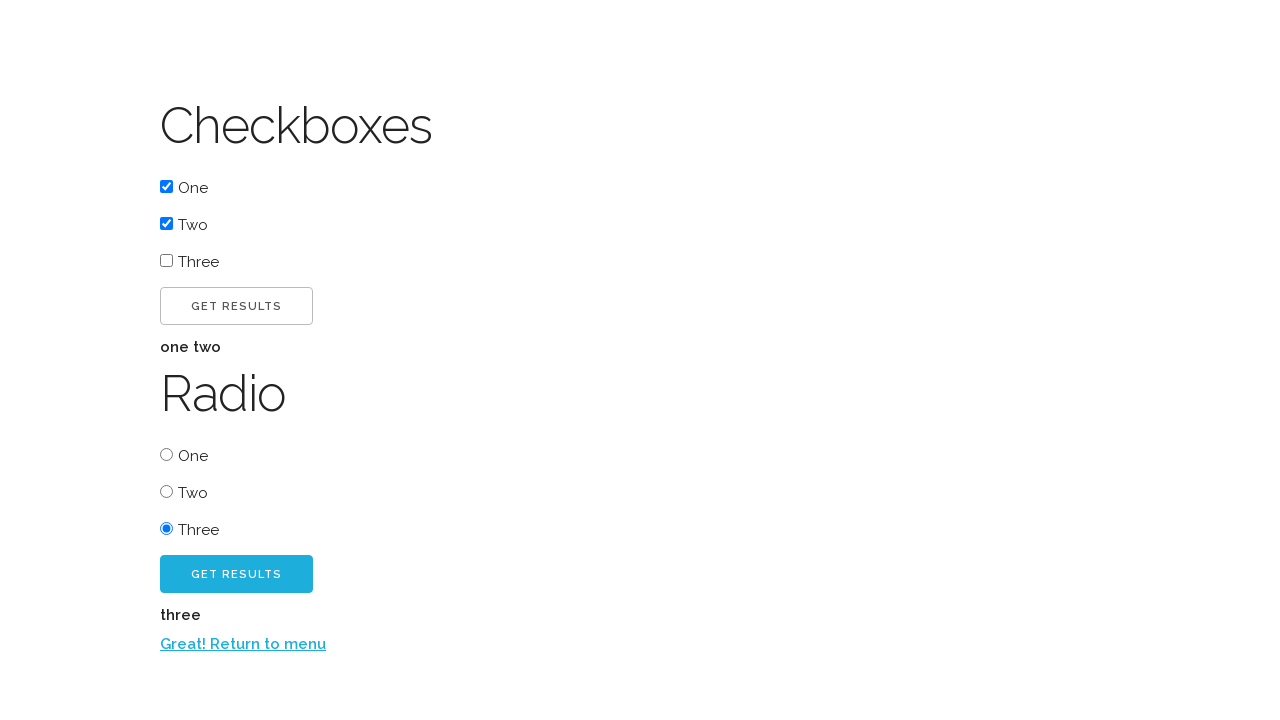

Verified success message 'Great! Return to menu' appeared
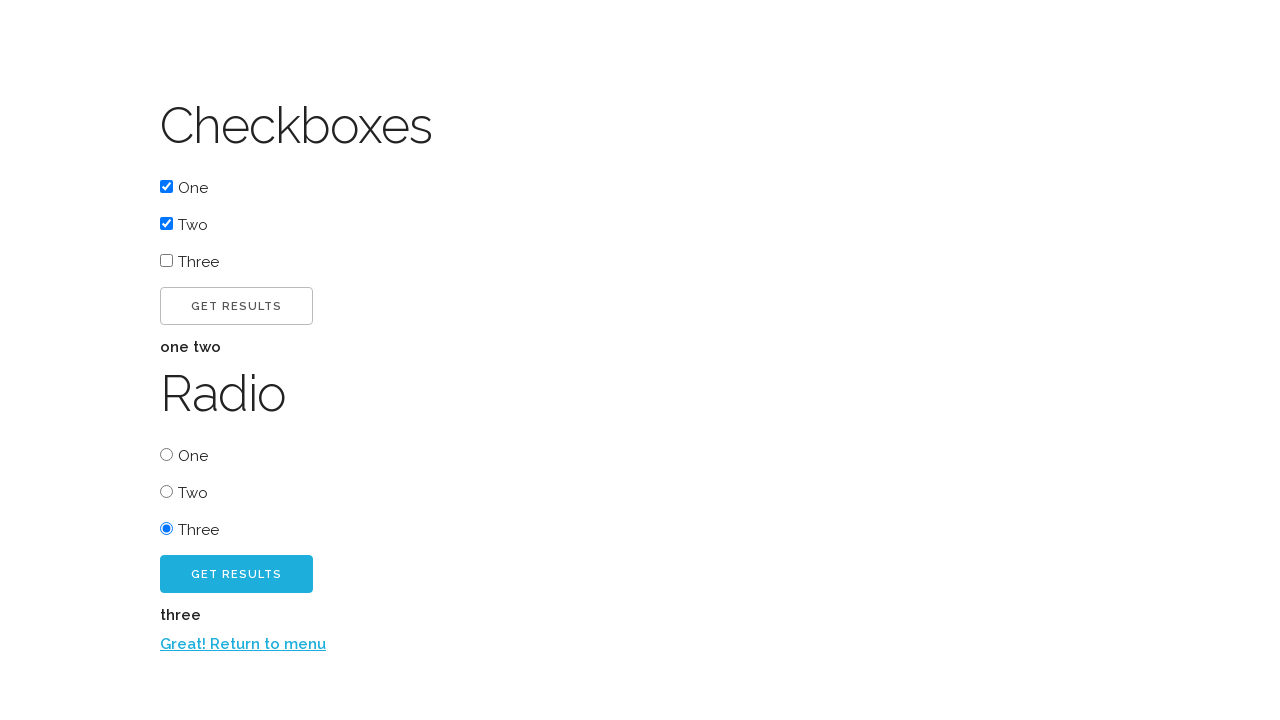

Clicked return button to go back to menu at (243, 644) on xpath=//*[@id="back"]/a
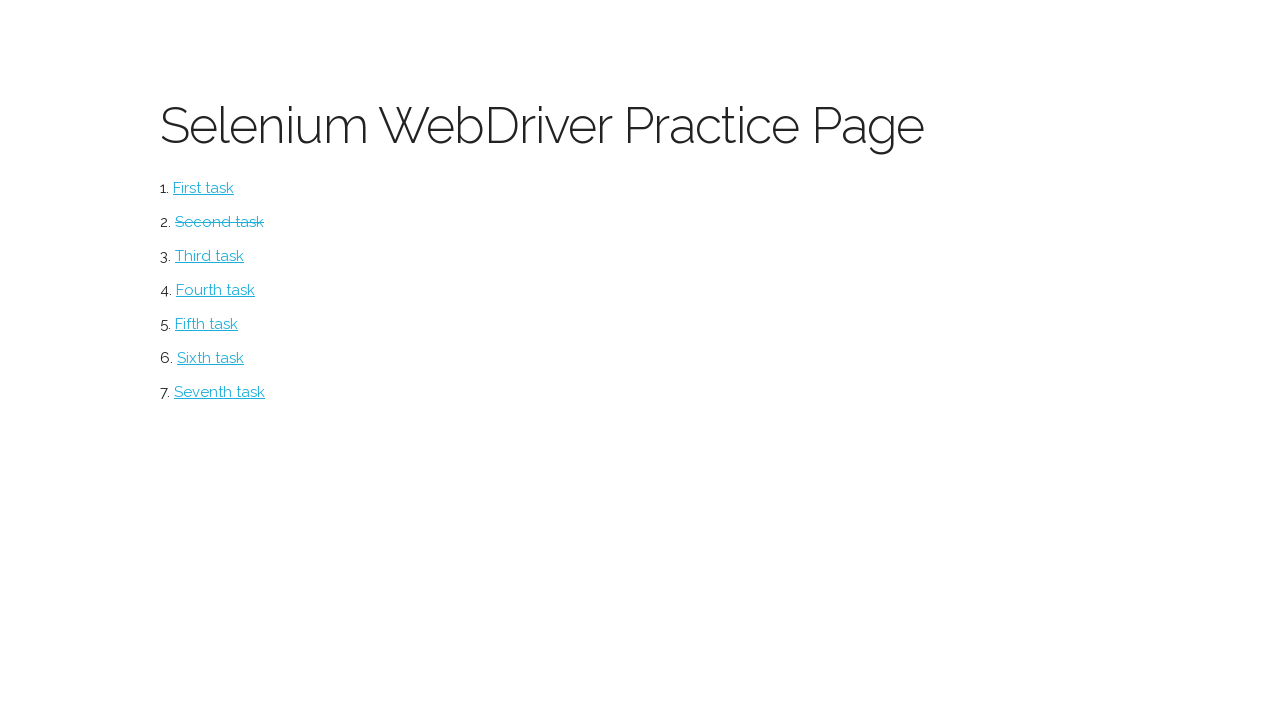

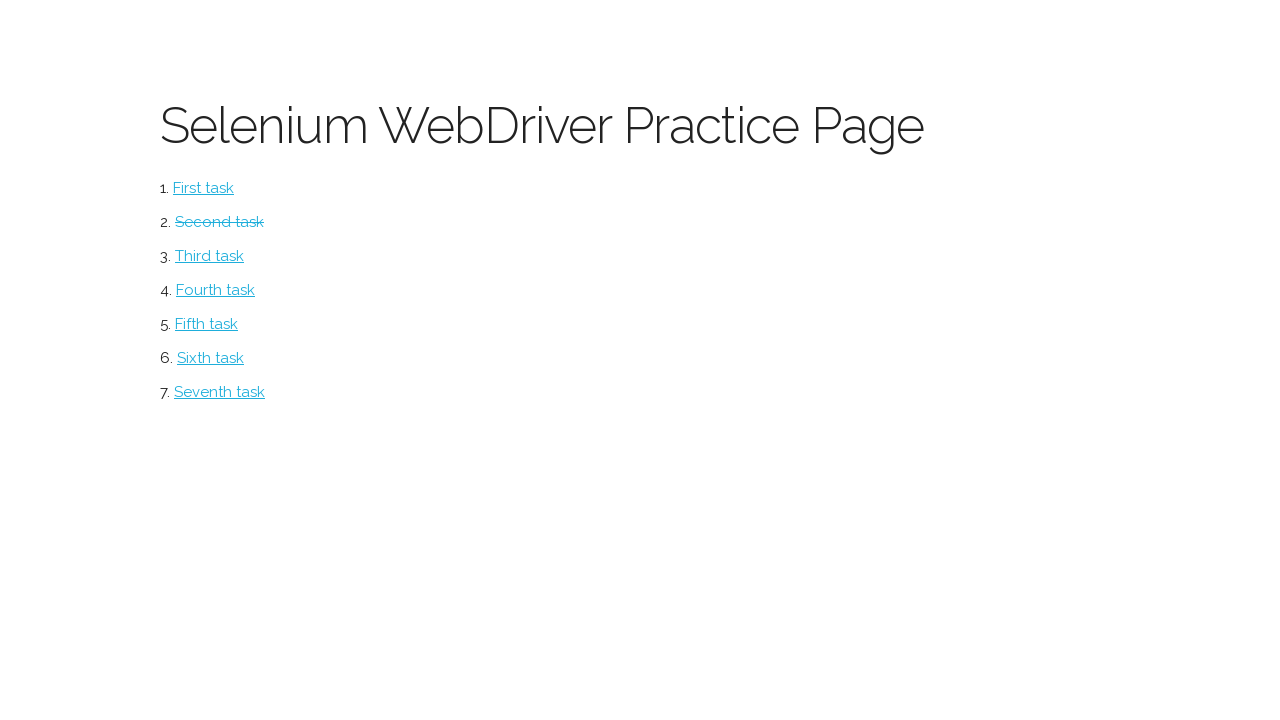